Tests that the submit button opacity changes to 1 when an email is entered in the input field

Starting URL: https://library-app.firebaseapp.com

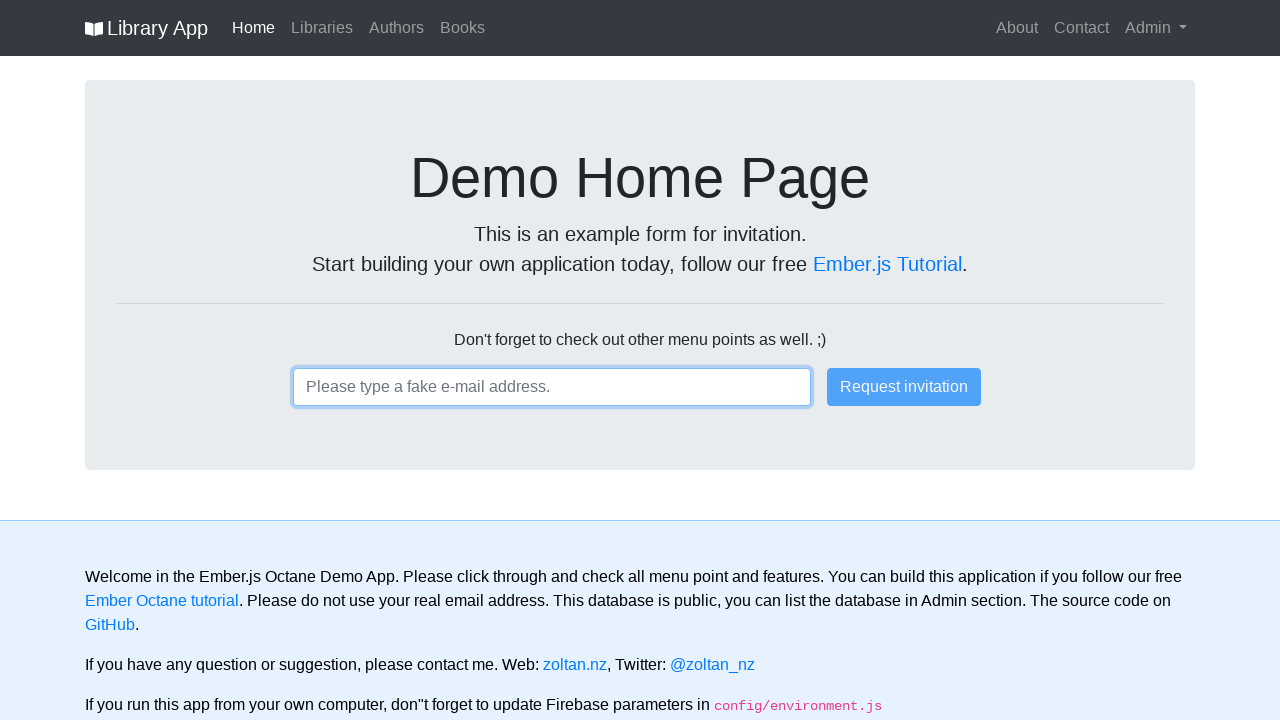

Entered email 'test1@email.com' in input field on input
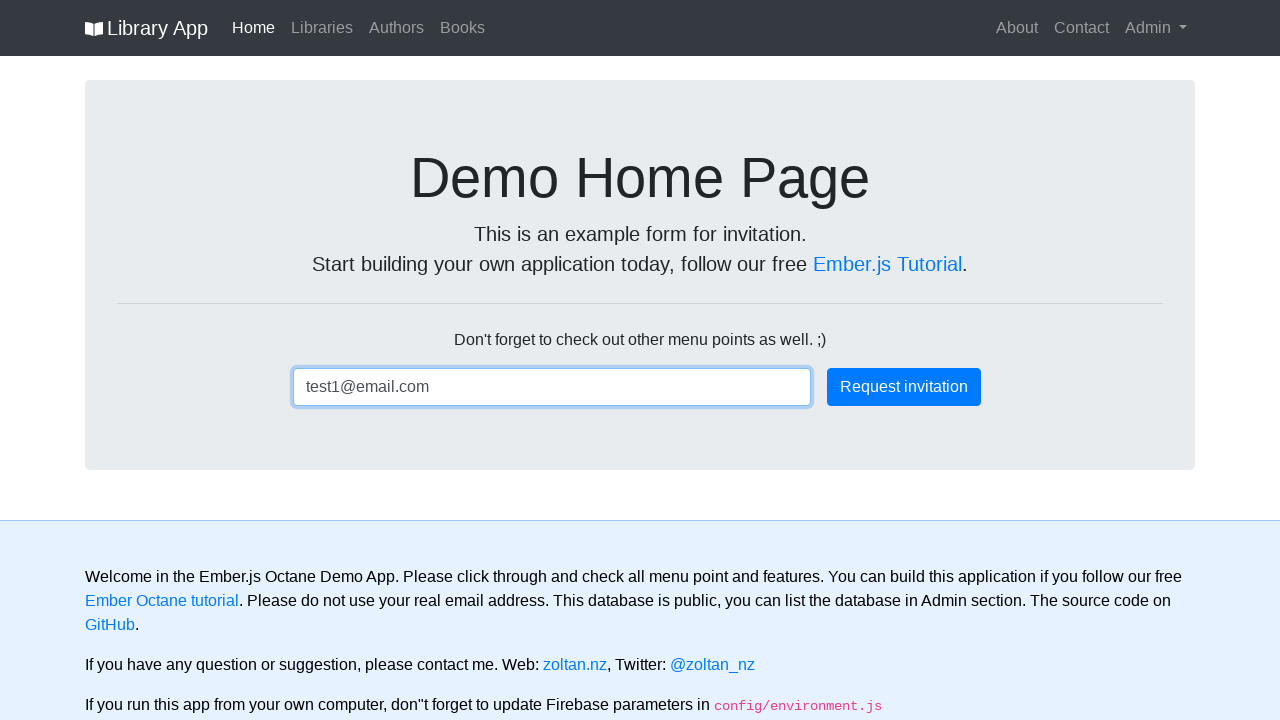

Located submit button element
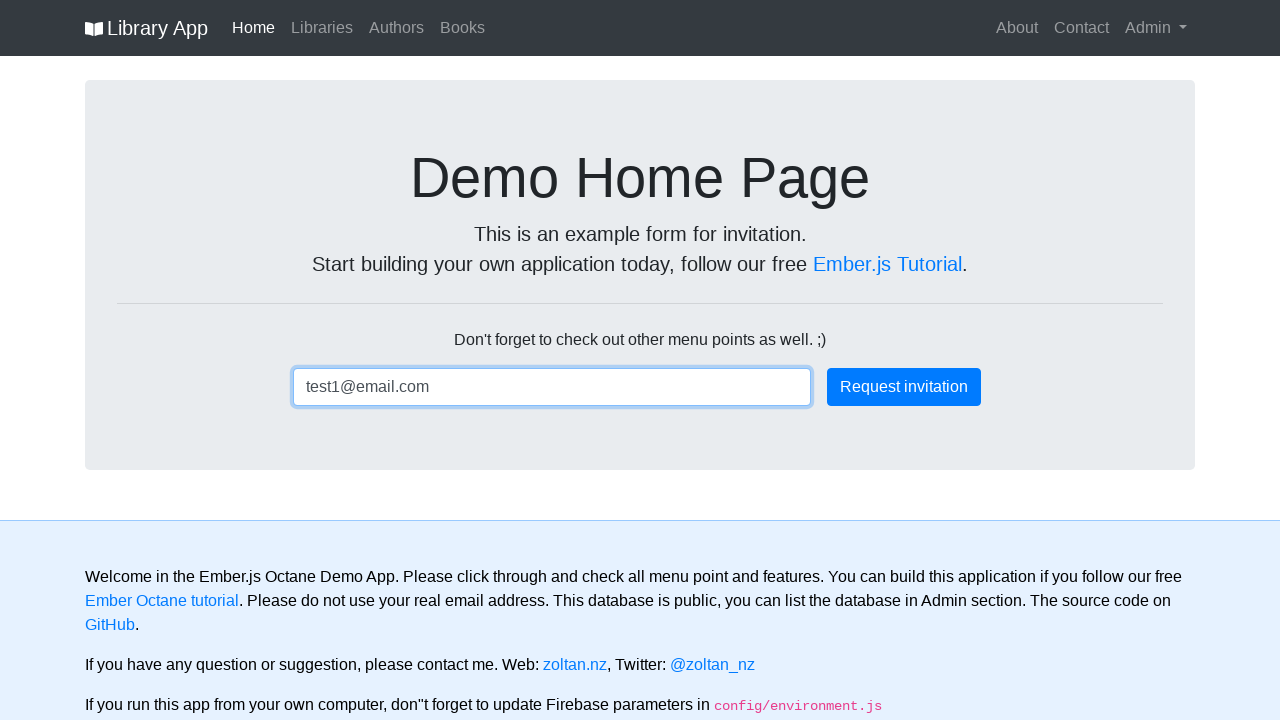

Evaluated submit button opacity value
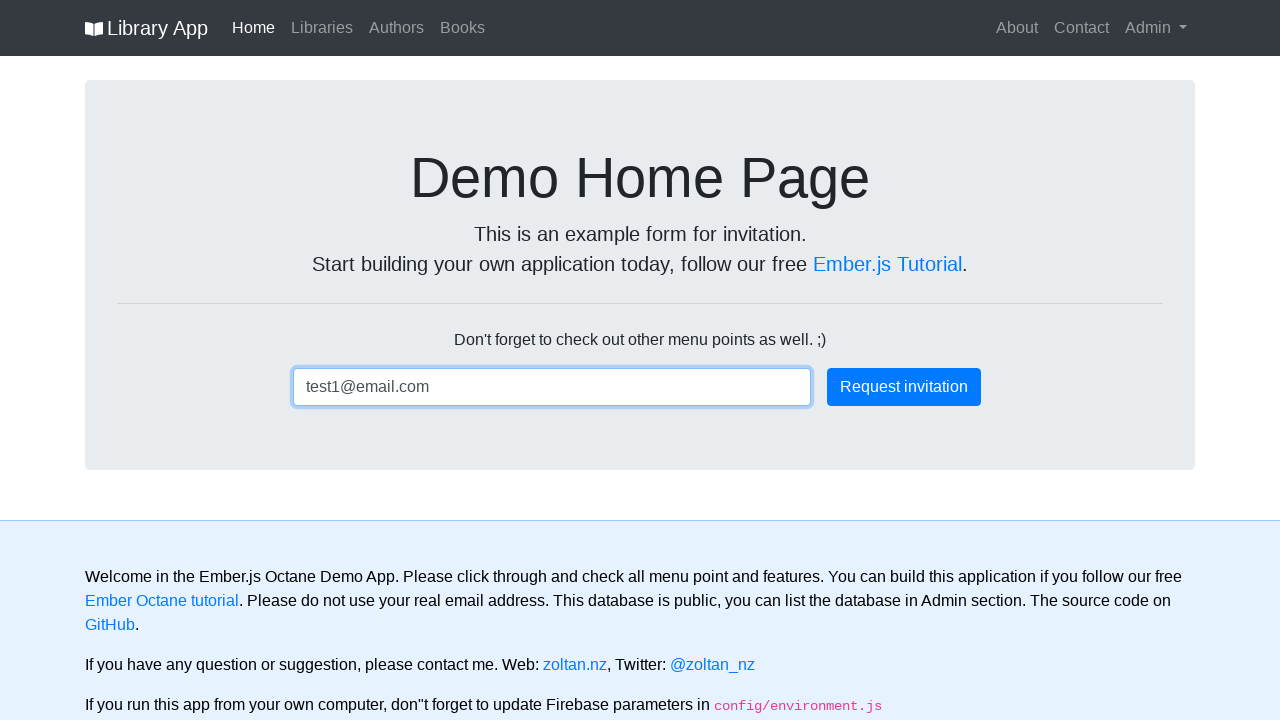

Verified submit button opacity changed to 1
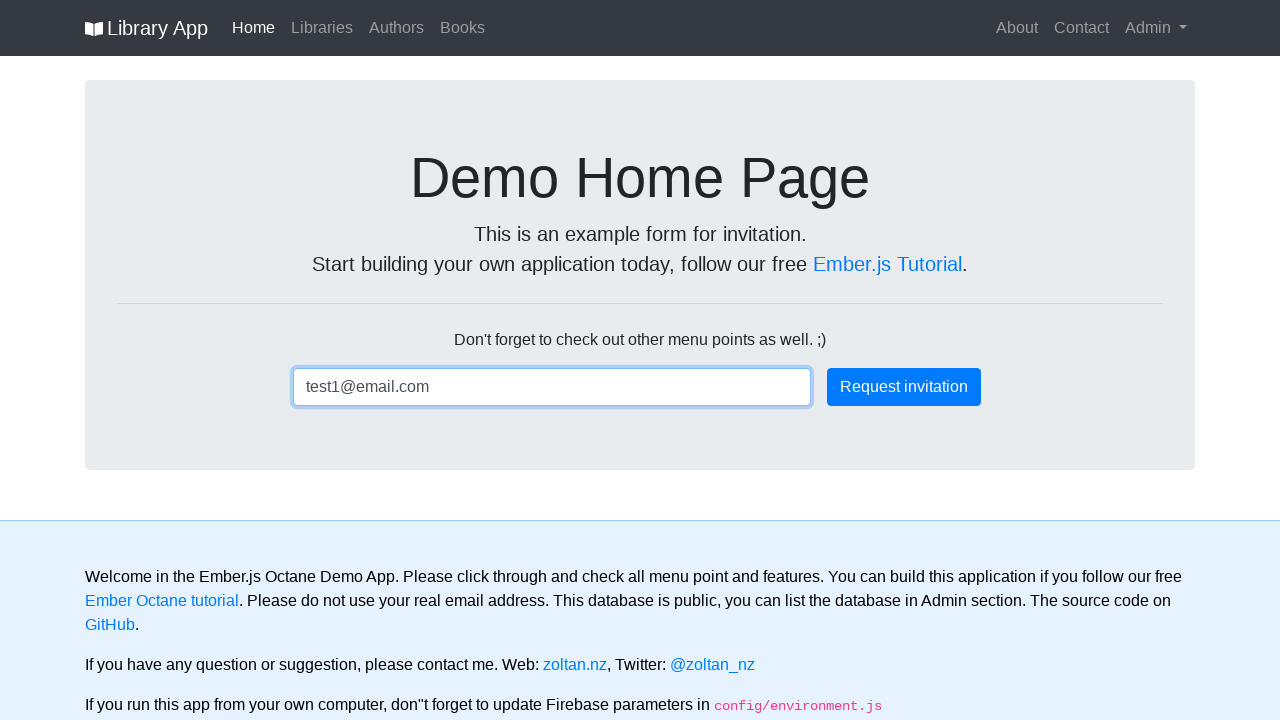

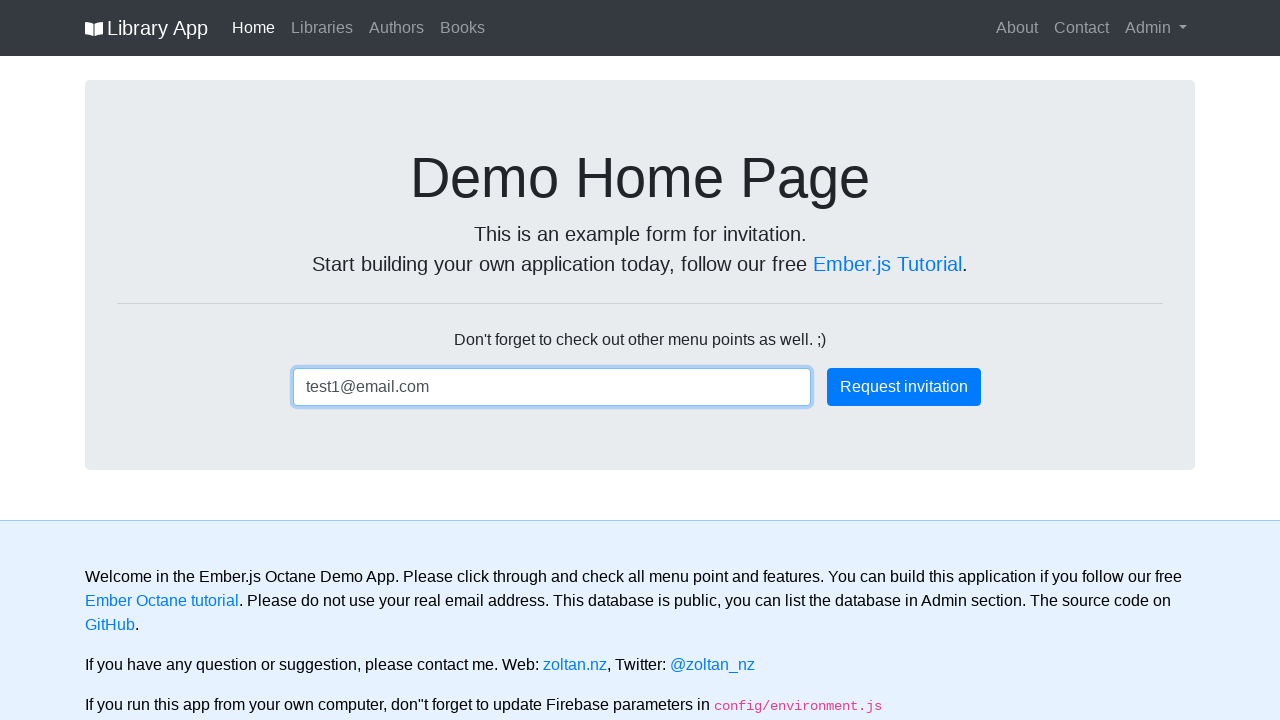